Tests the jQuery UI datepicker widget by switching to the demo iframe, opening the datepicker calendar, and selecting a specific date from the calendar grid.

Starting URL: https://jqueryui.com/datepicker/

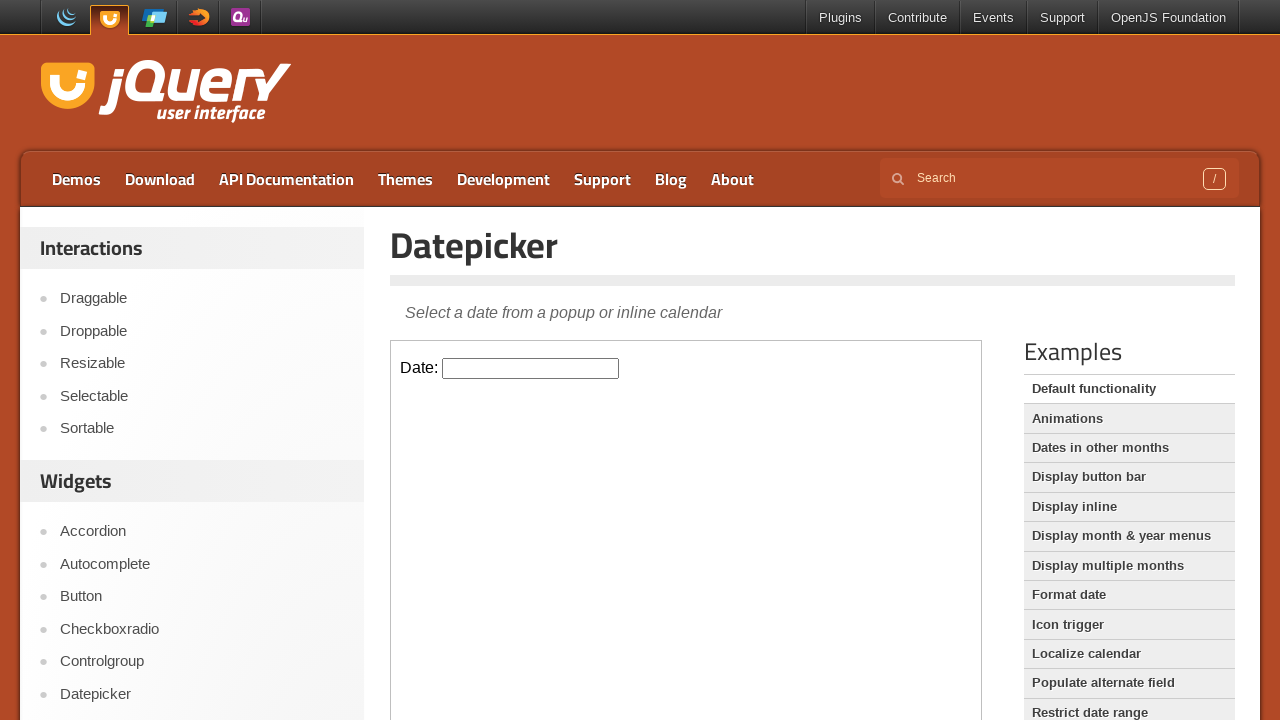

Located the demo iframe containing the datepicker widget
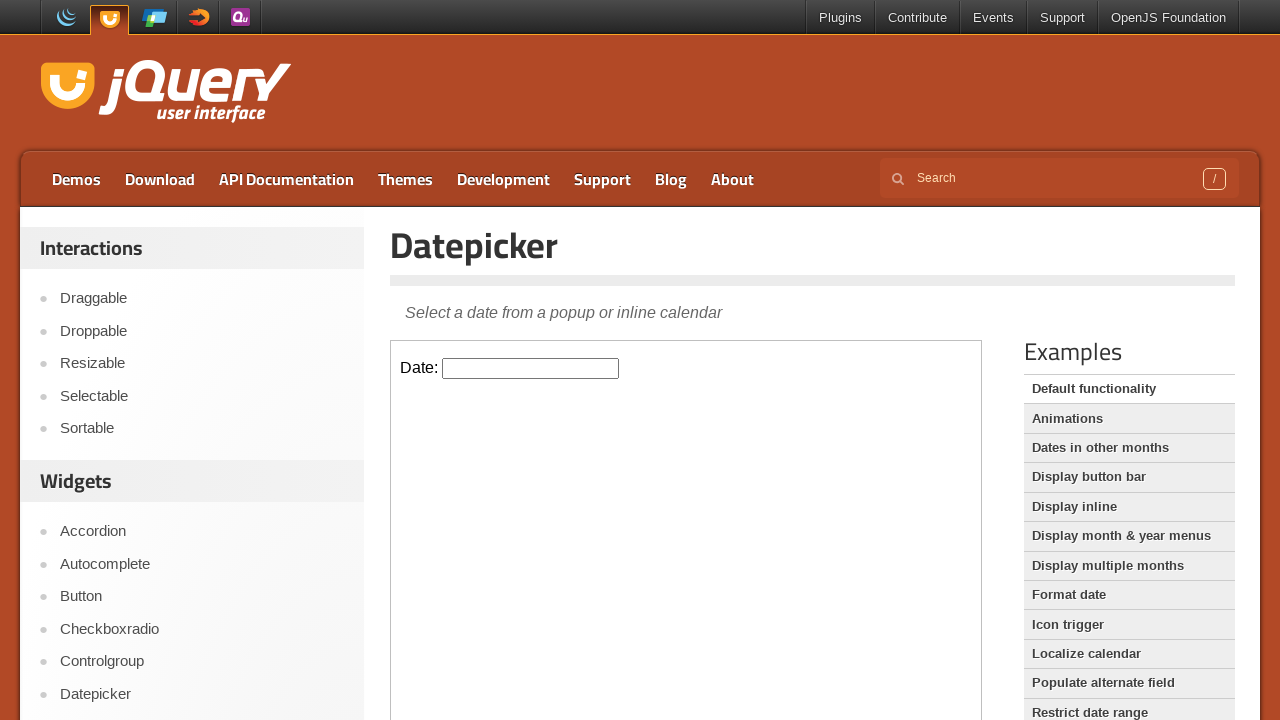

Clicked on the datepicker input field to open the calendar at (531, 368) on .demo-frame >> internal:control=enter-frame >> #datepicker
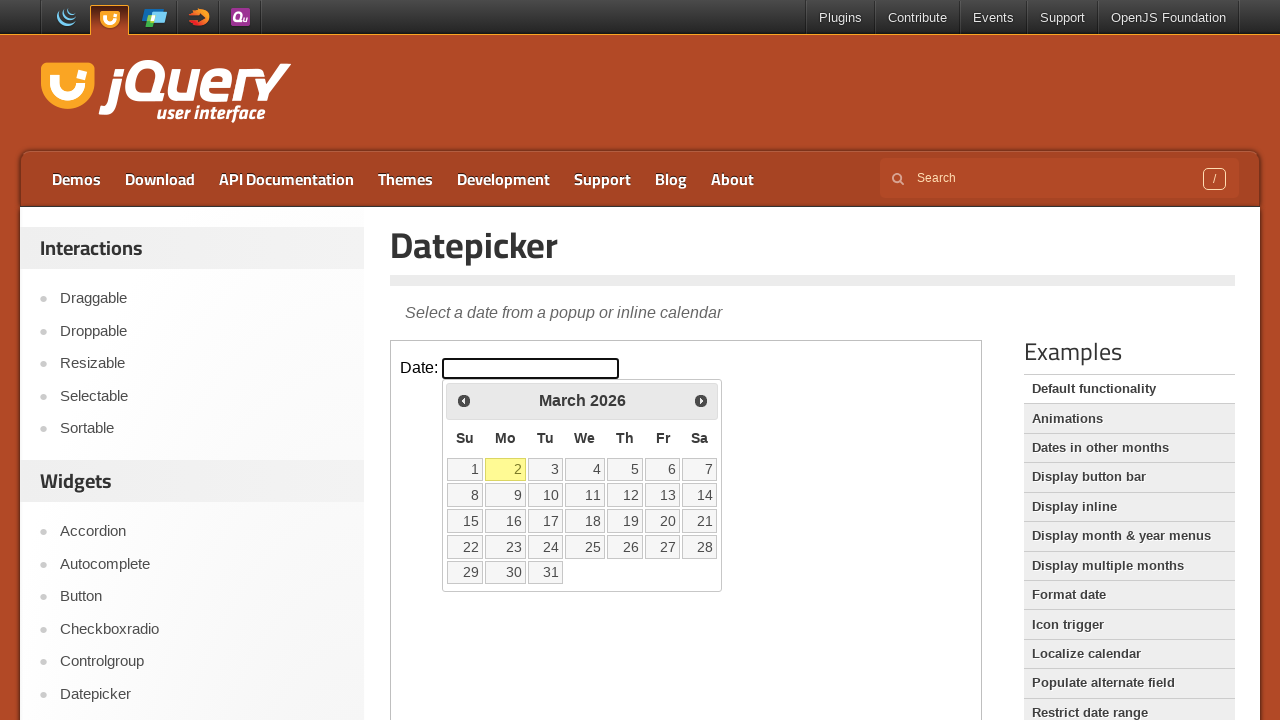

Selected a specific date from the calendar grid (row 4, column 2) at (506, 547) on .demo-frame >> internal:control=enter-frame >> #ui-datepicker-div table tbody tr
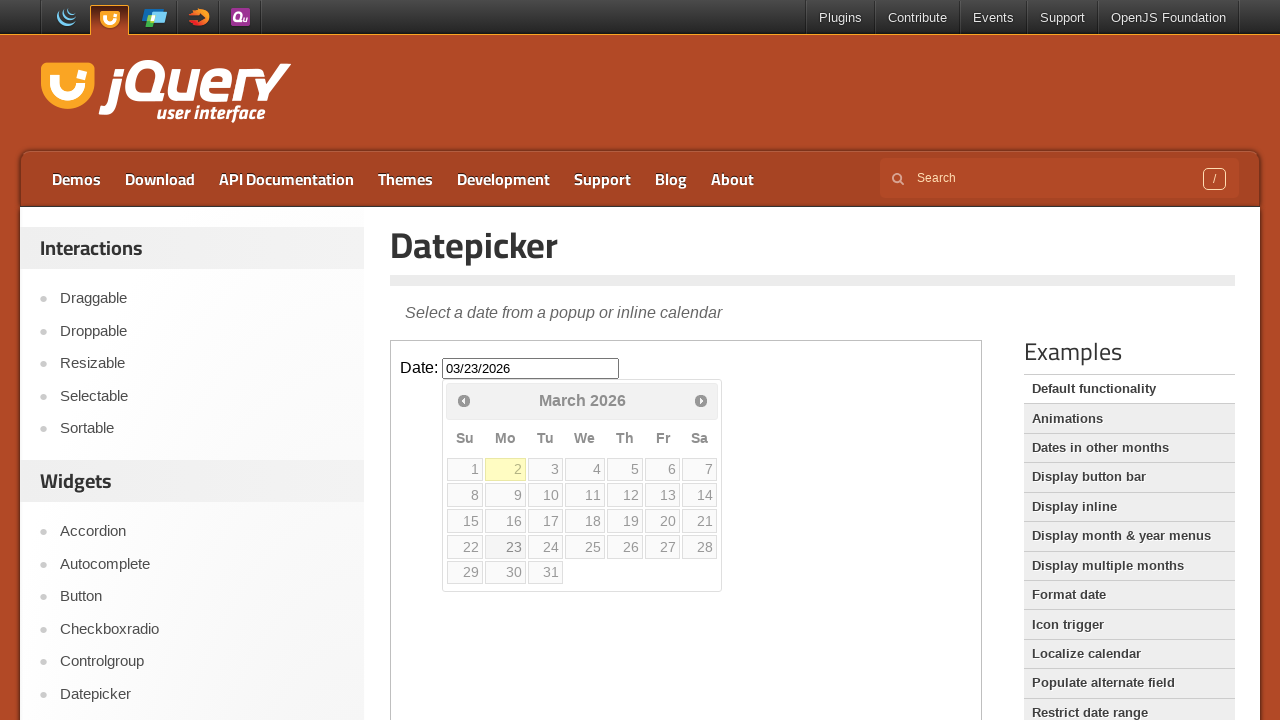

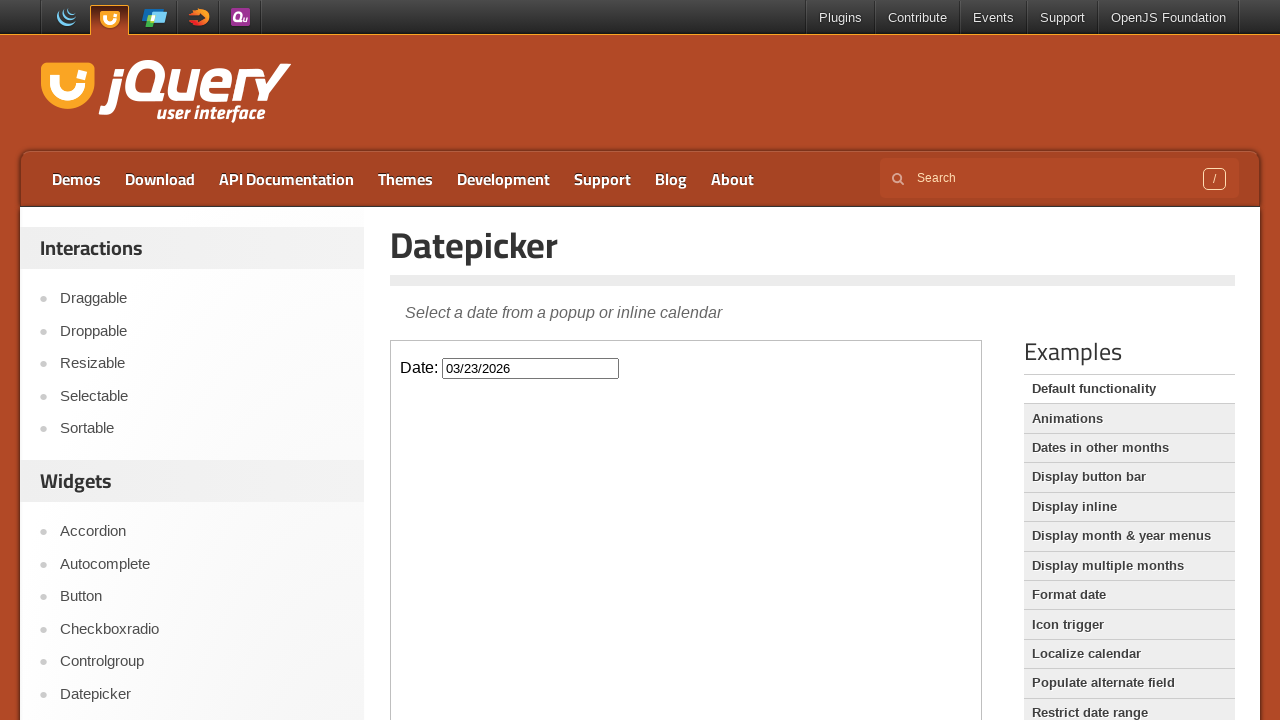